Navigates to a Viblo article and verifies a link containing partial text exists on the page

Starting URL: https://viblo.asia/p/tim-hieu-ve-sonarqube-924lJEPzZPM

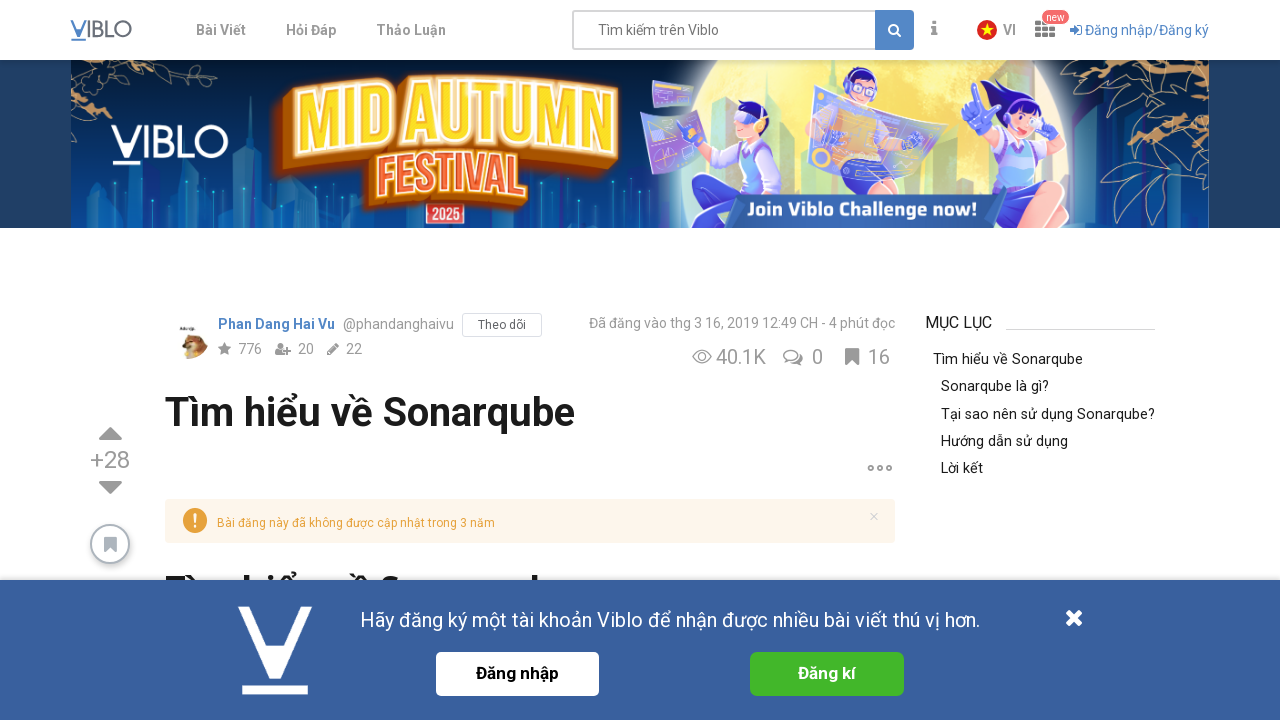

Navigated to Viblo article about SonarQube
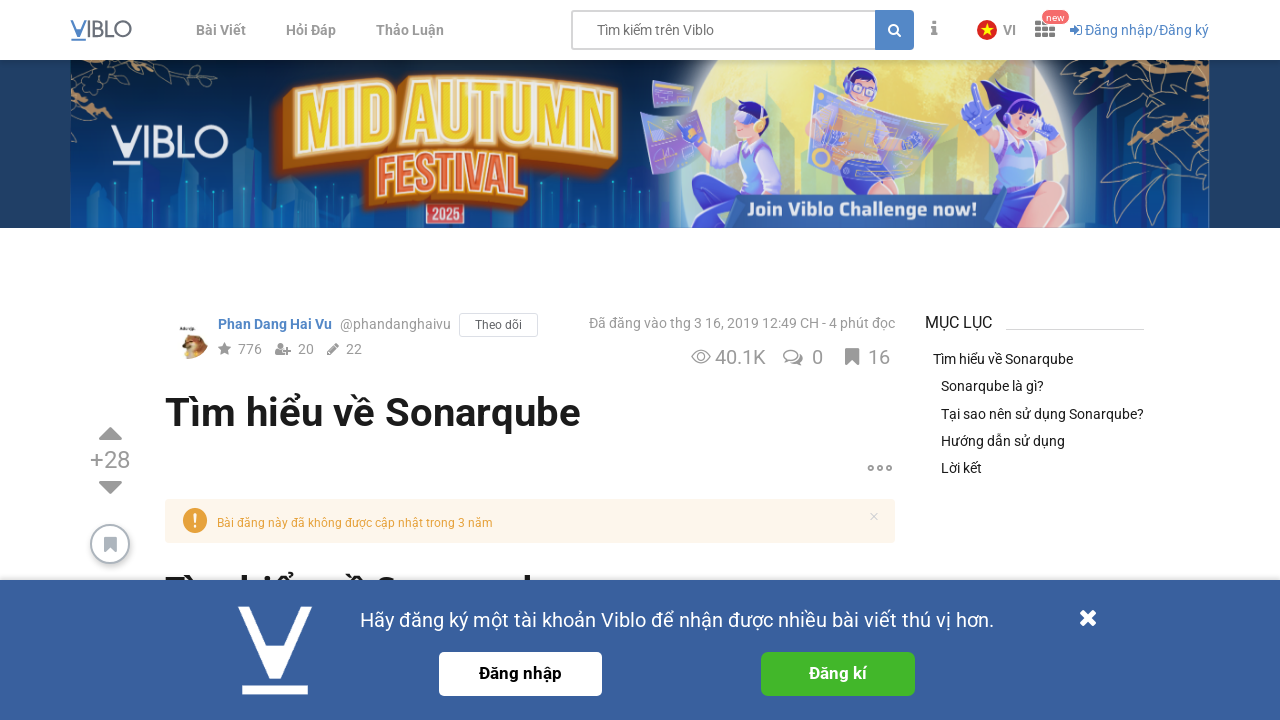

Verified link containing partial text 'sonarcloud.io/' exists on the page
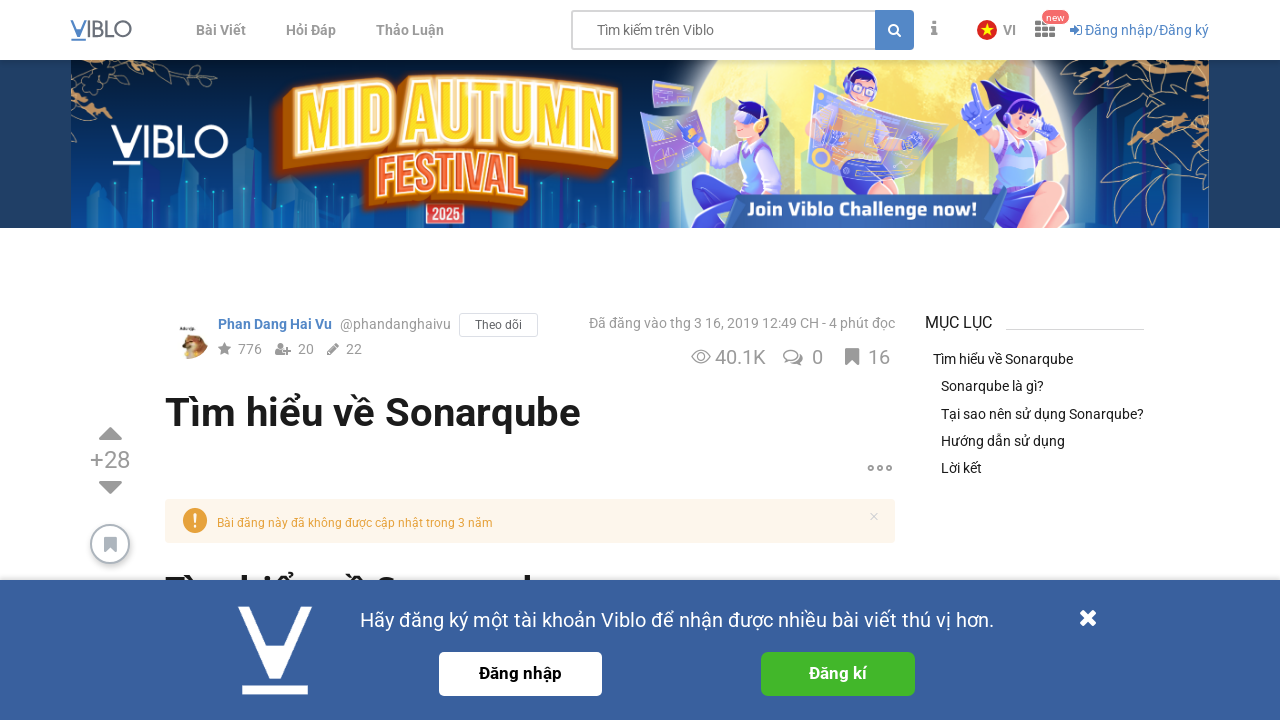

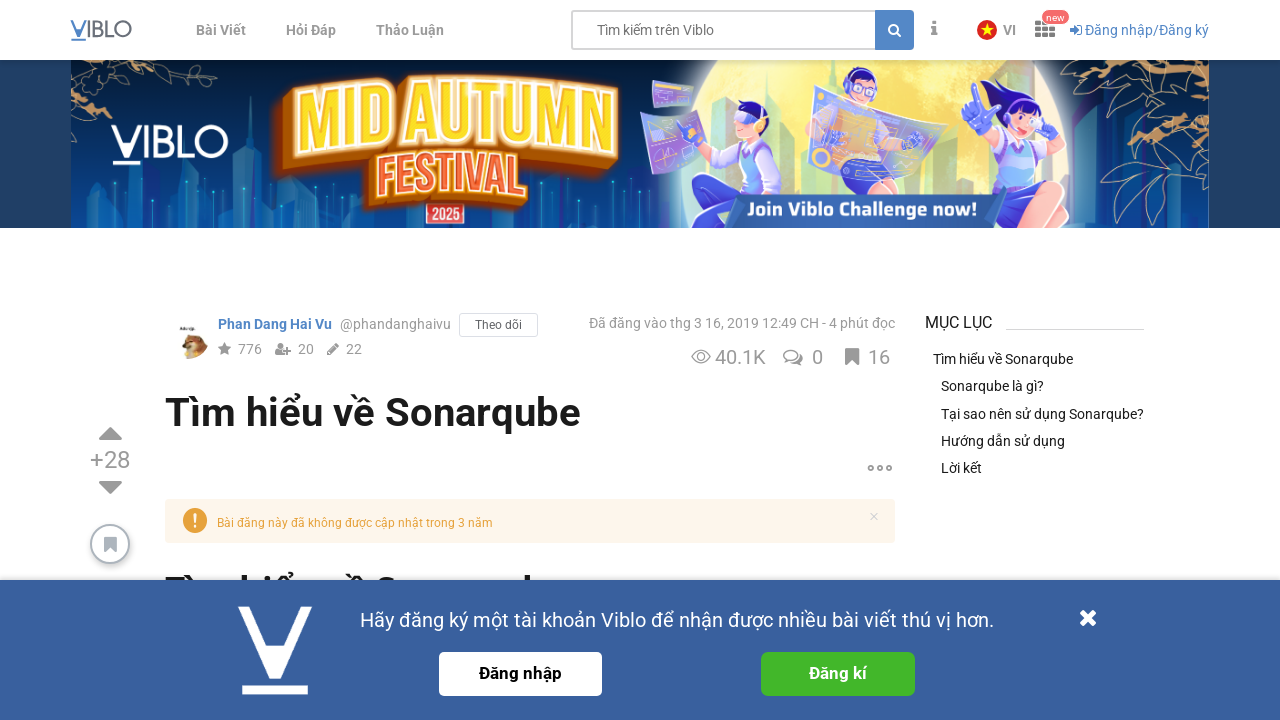